Tests the Techport submenu by clicking Browse APIs and verifying the submenu is visible and clickable

Starting URL: https://api.nasa.gov

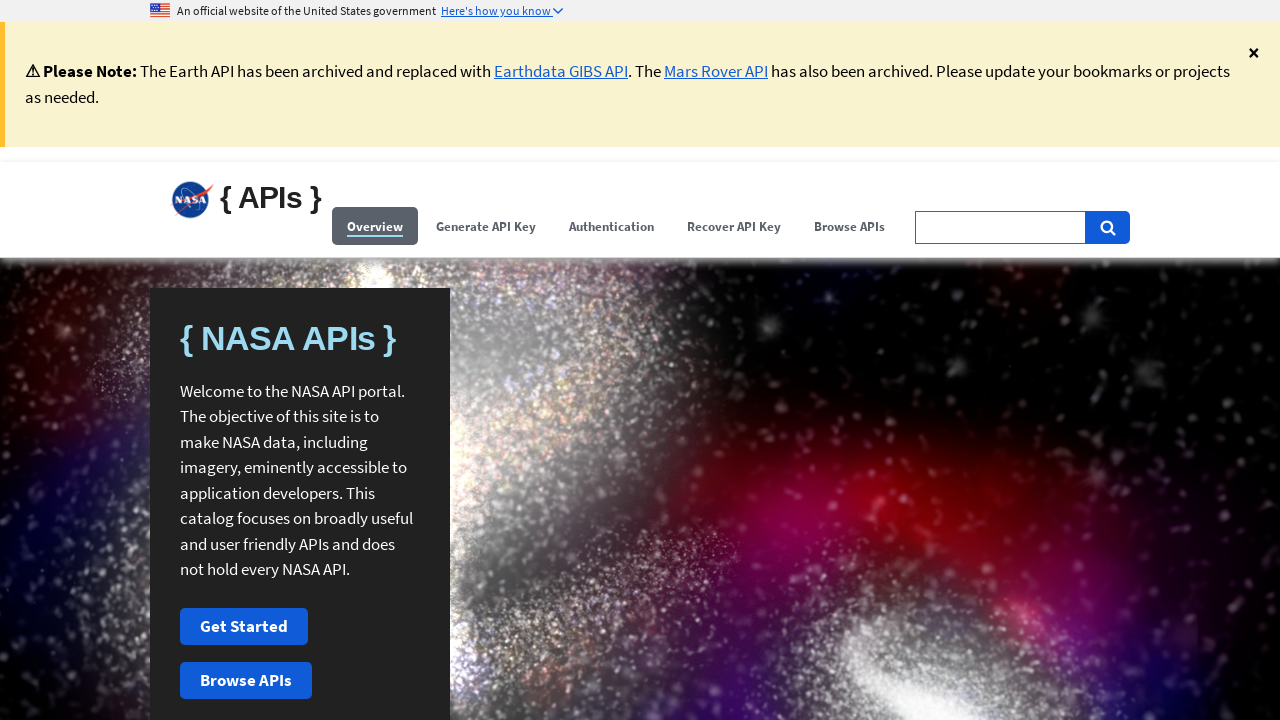

Clicked Browse APIs button at (850, 226) on (//span[contains(.,'Browse APIs')])[1]
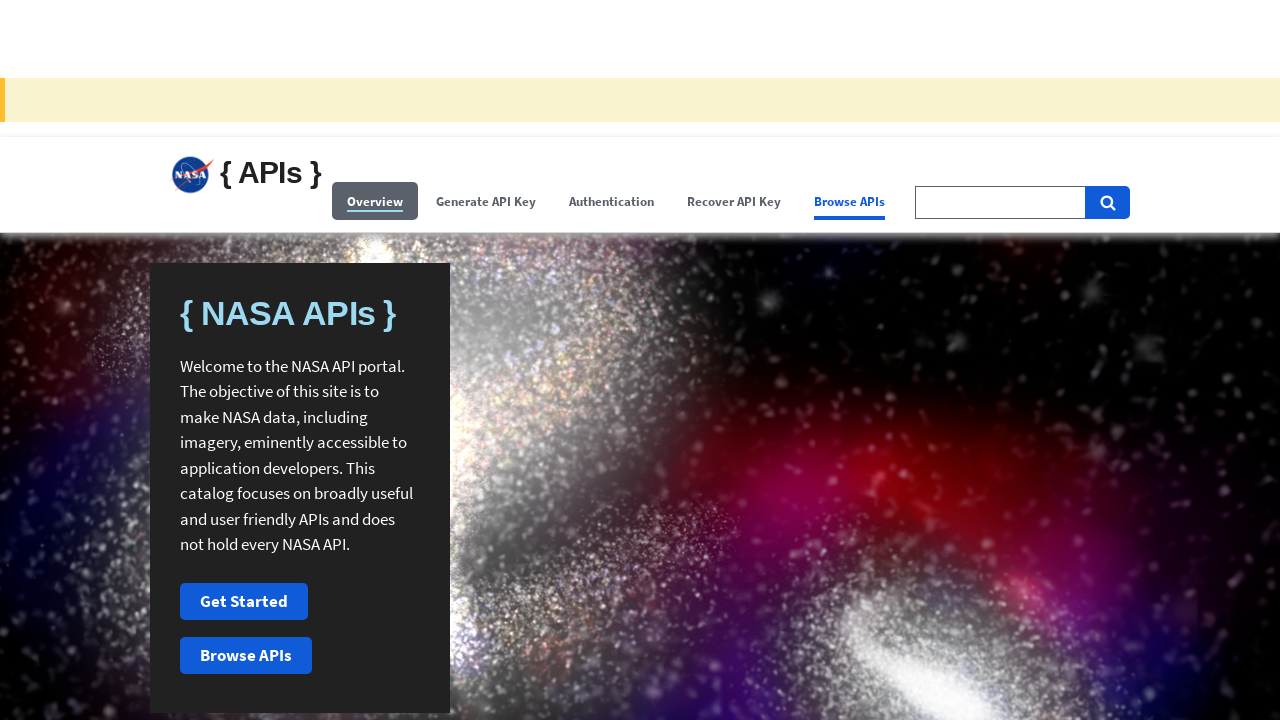

Techport submenu loaded and became visible
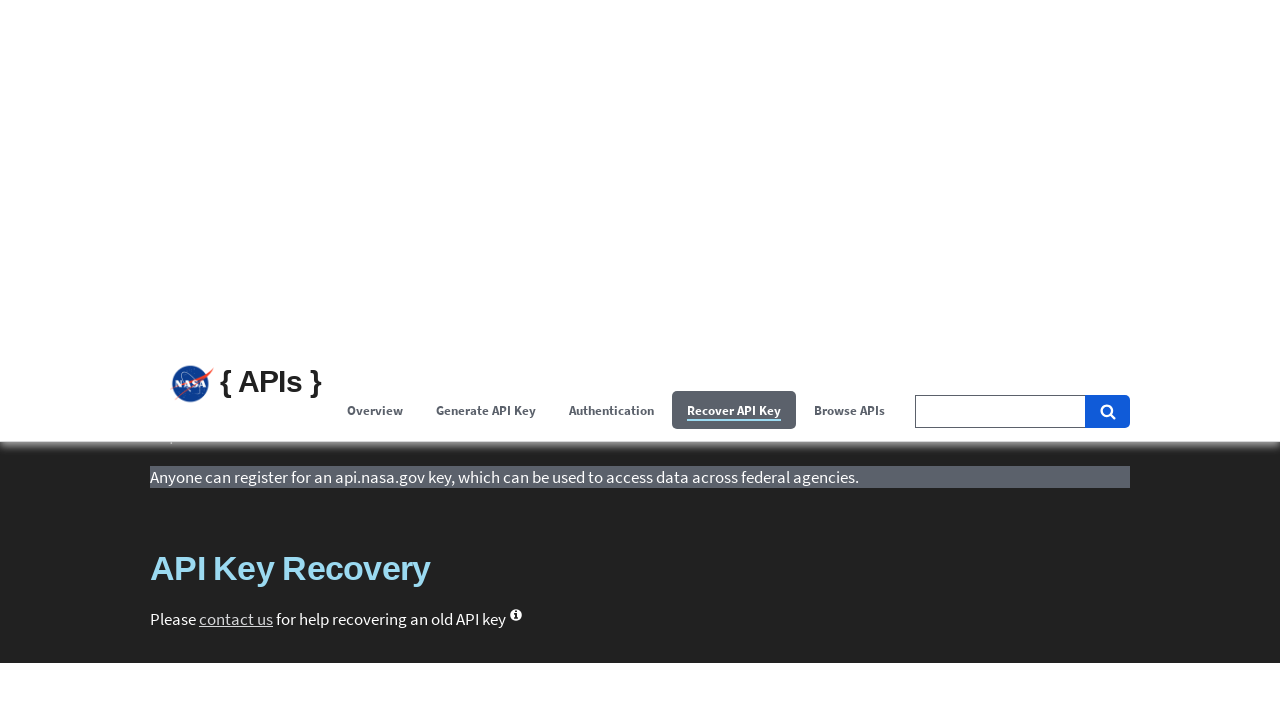

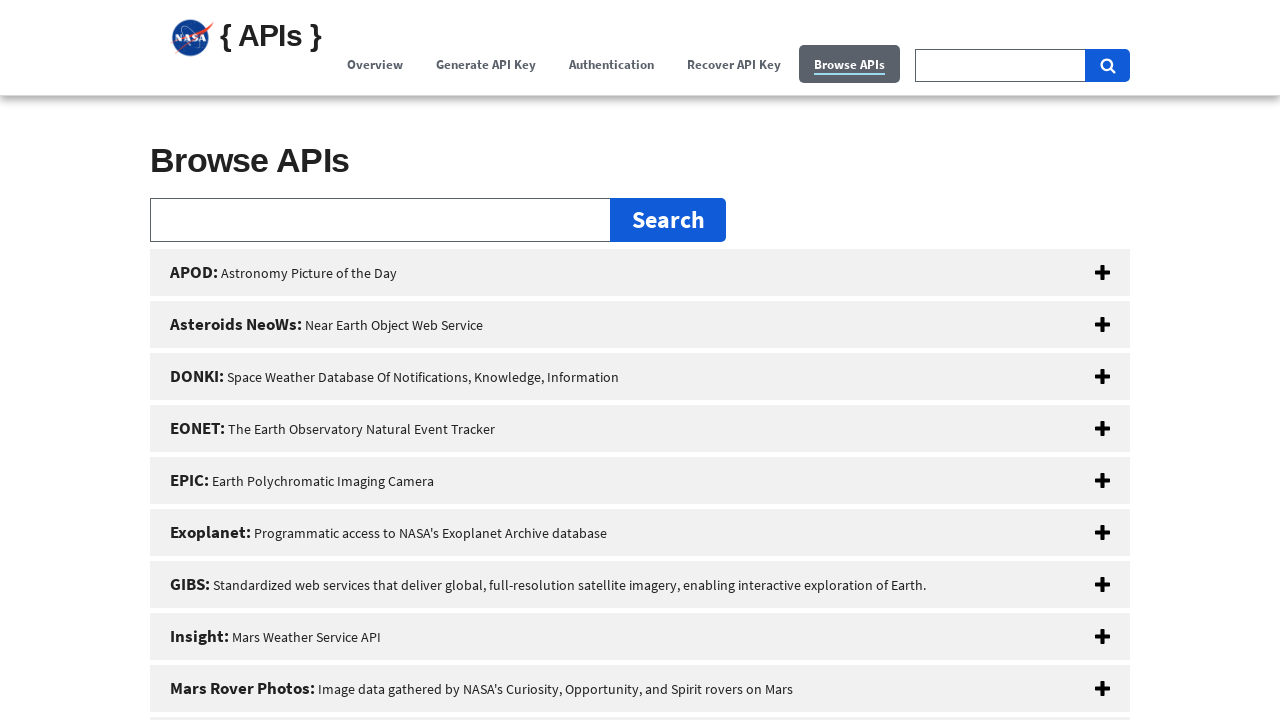